Tests iframe handling by switching to an iframe on W3Schools' HTML form demo page, clearing and filling first name and last name fields, then submitting the form.

Starting URL: https://www.w3schools.com/html/tryit.asp?filename=tryhtml_form_post

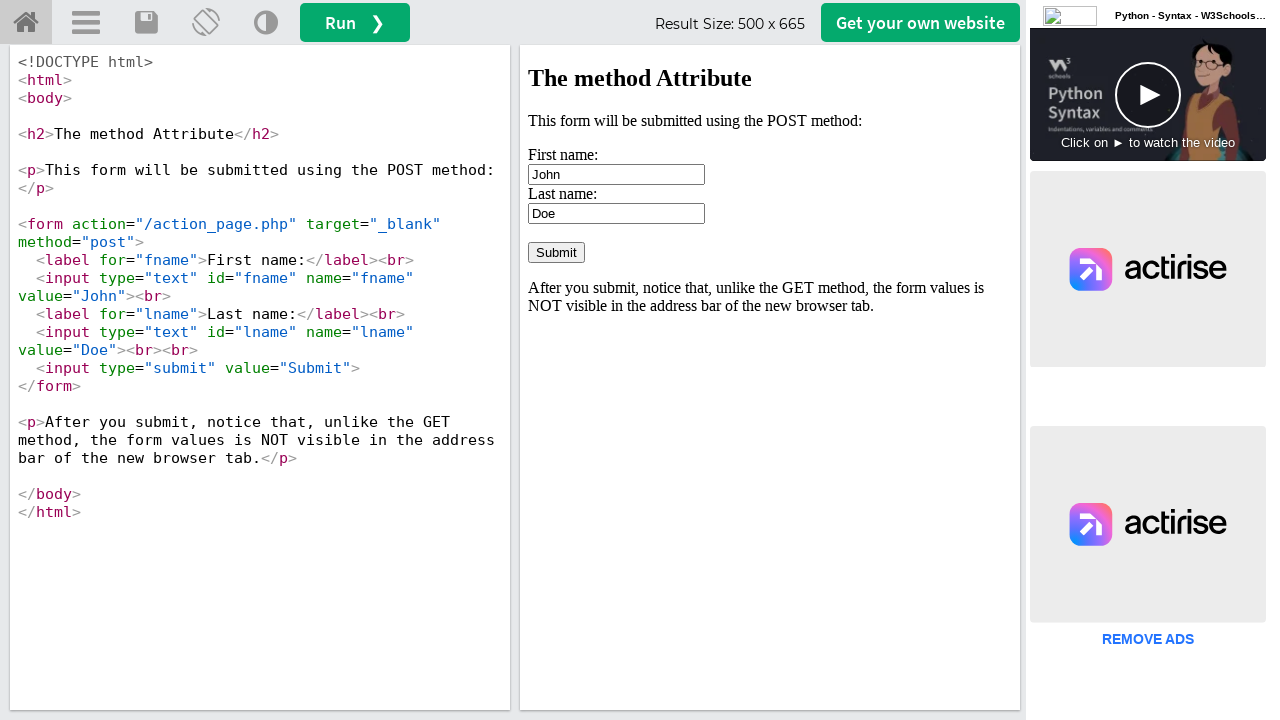

Waited for iframe with id 'iframeResult' to load
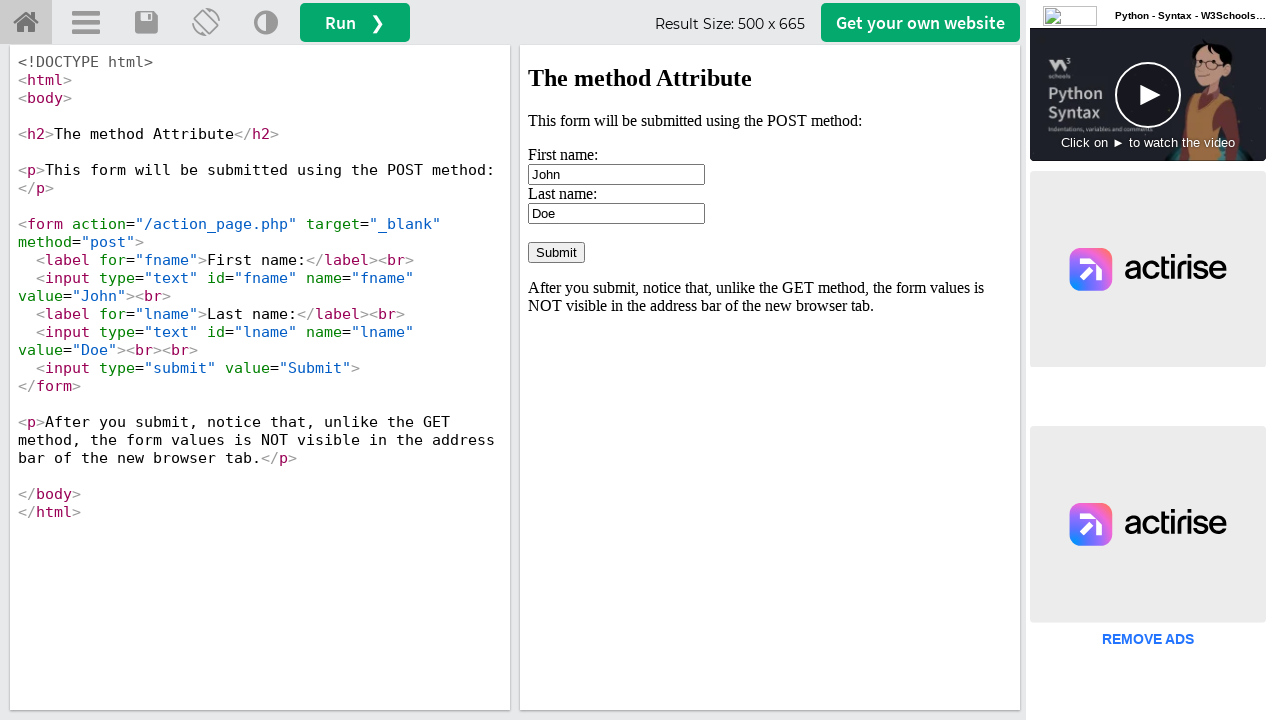

Located iframe containing the form
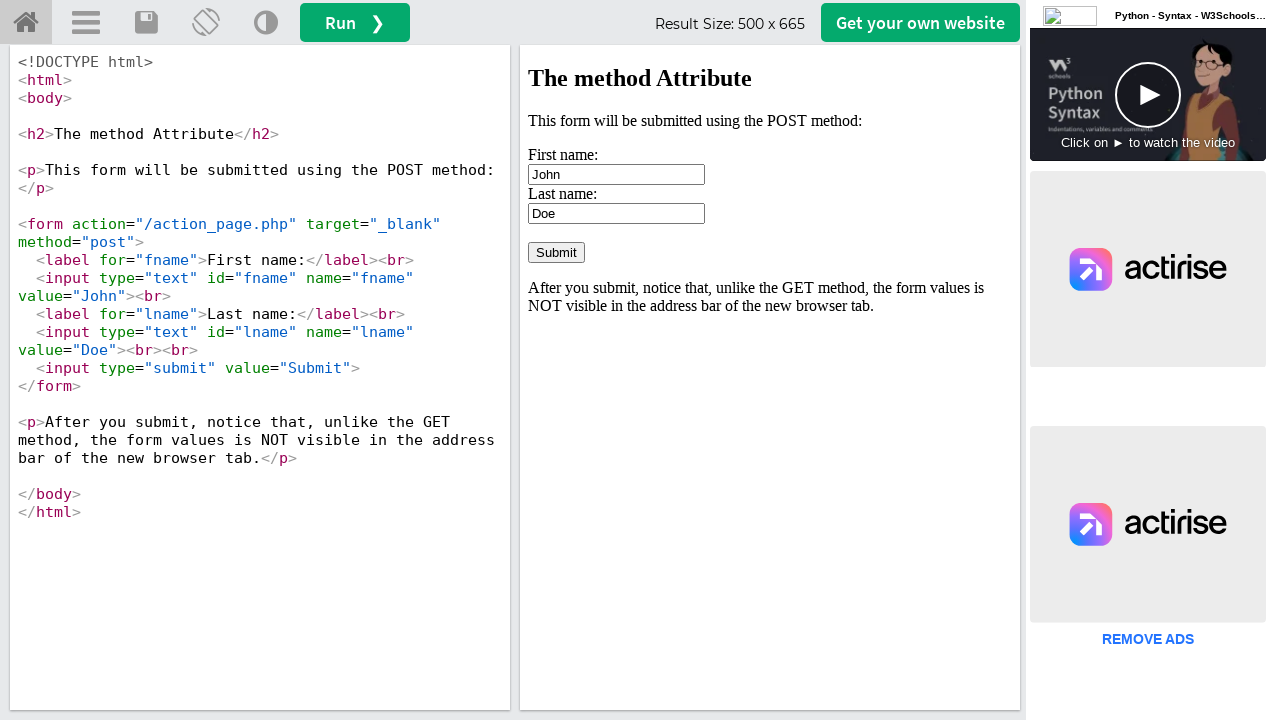

Cleared first name field on iframe#iframeResult >> internal:control=enter-frame >> input#fname
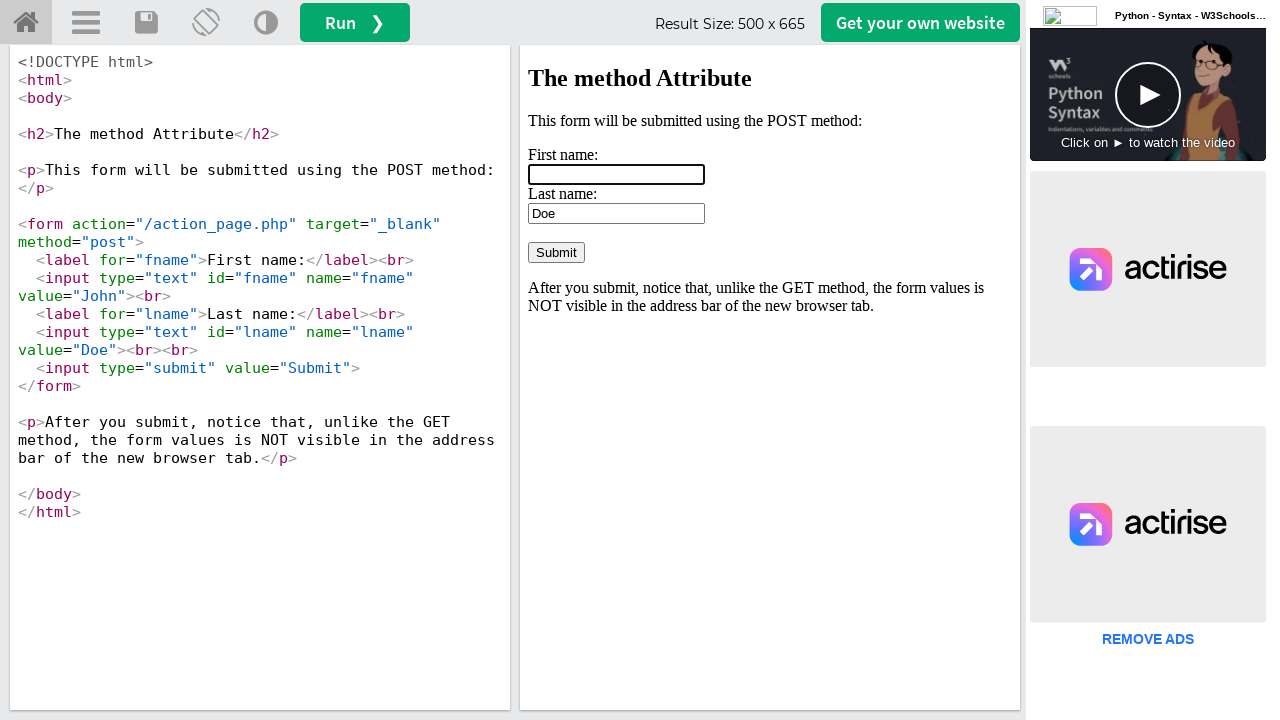

Filled first name field with 'hello' on iframe#iframeResult >> internal:control=enter-frame >> input#fname
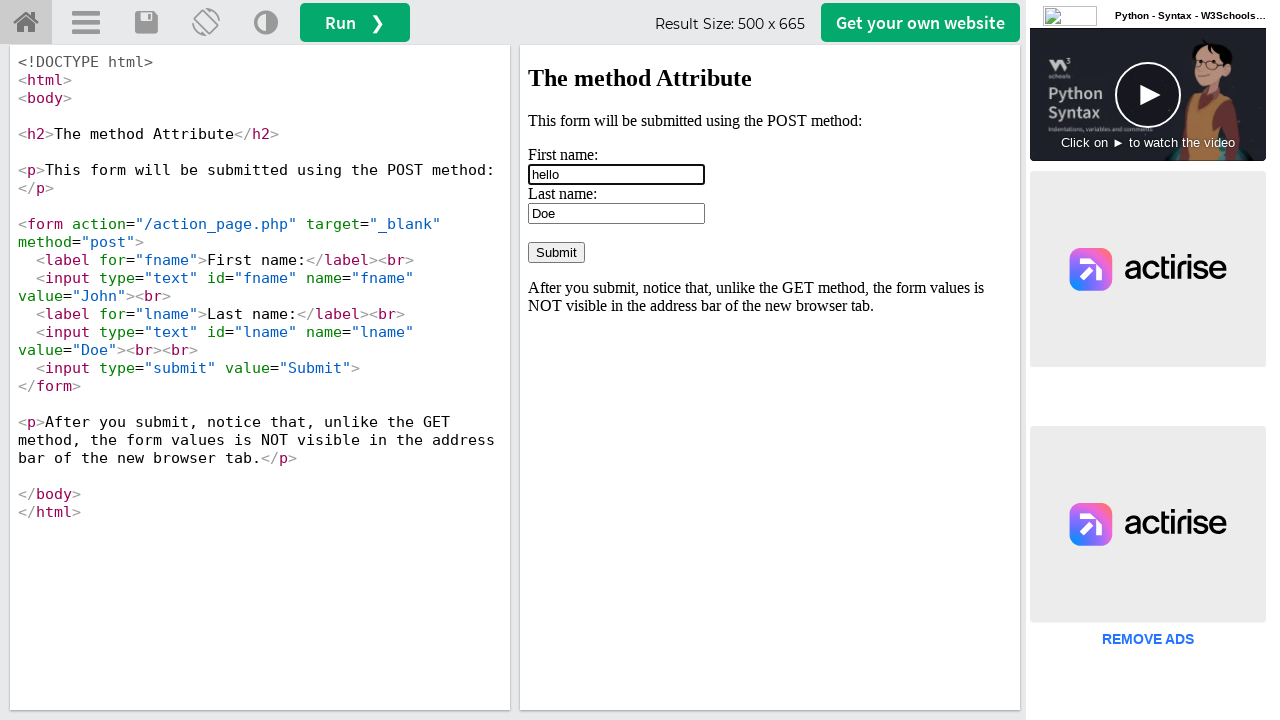

Cleared last name field on iframe#iframeResult >> internal:control=enter-frame >> input#lname
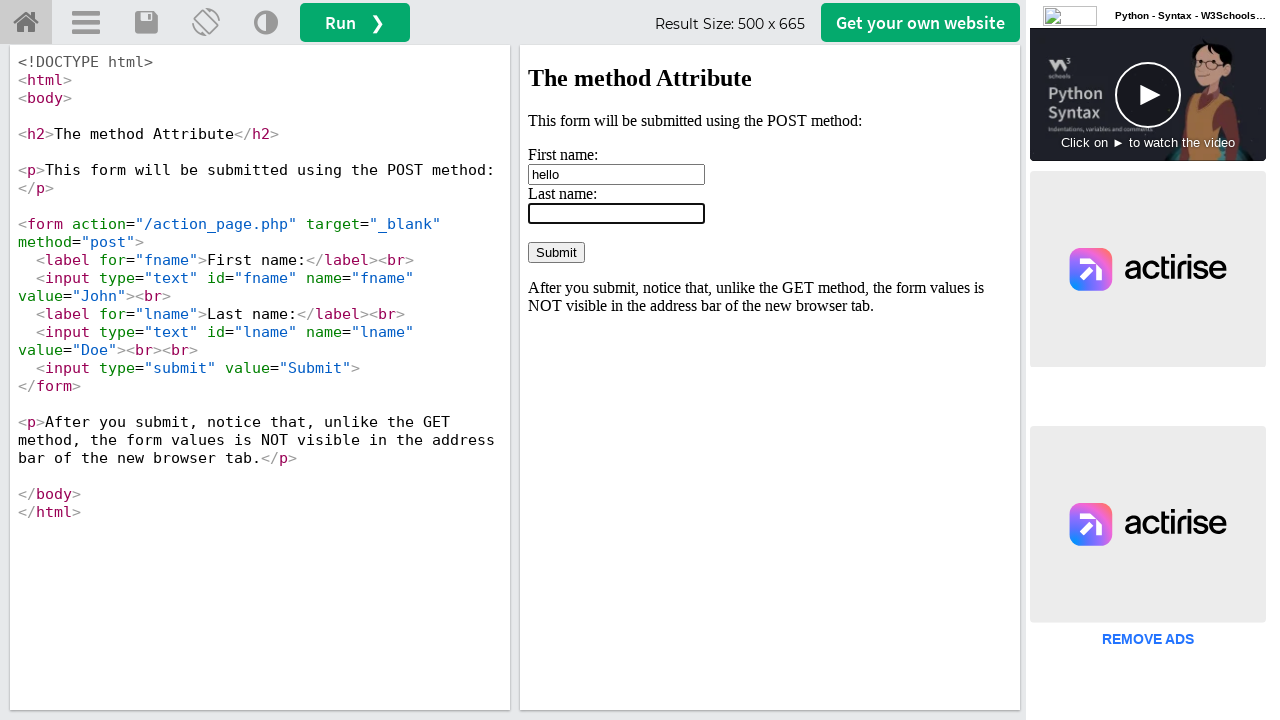

Filled last name field with 'hello' on iframe#iframeResult >> internal:control=enter-frame >> input#lname
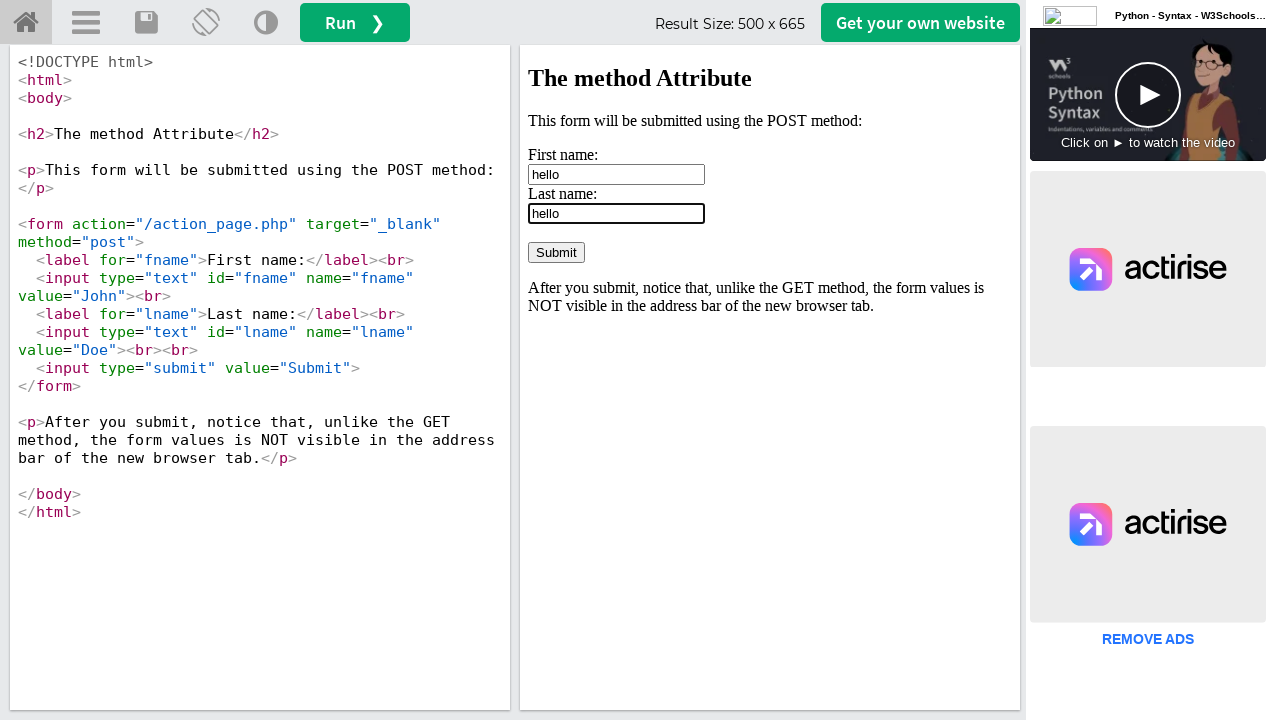

Clicked Submit button to submit the form at (556, 252) on iframe#iframeResult >> internal:control=enter-frame >> input[value='Submit']
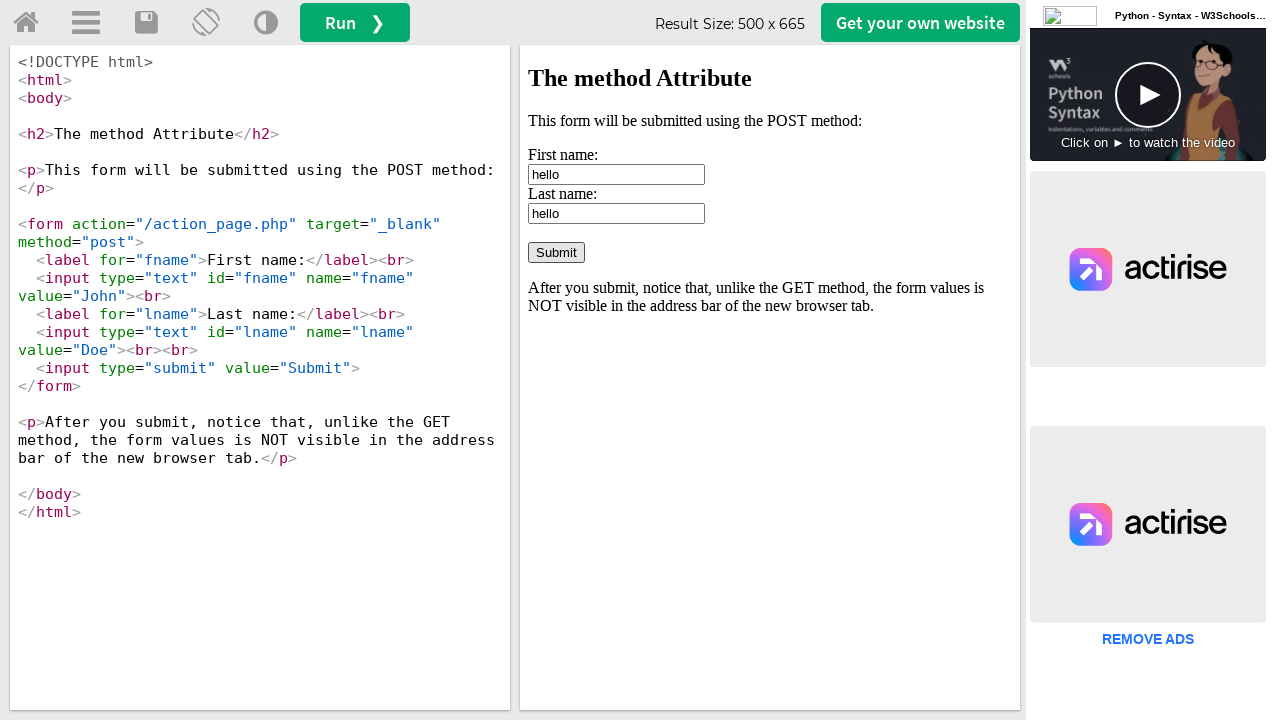

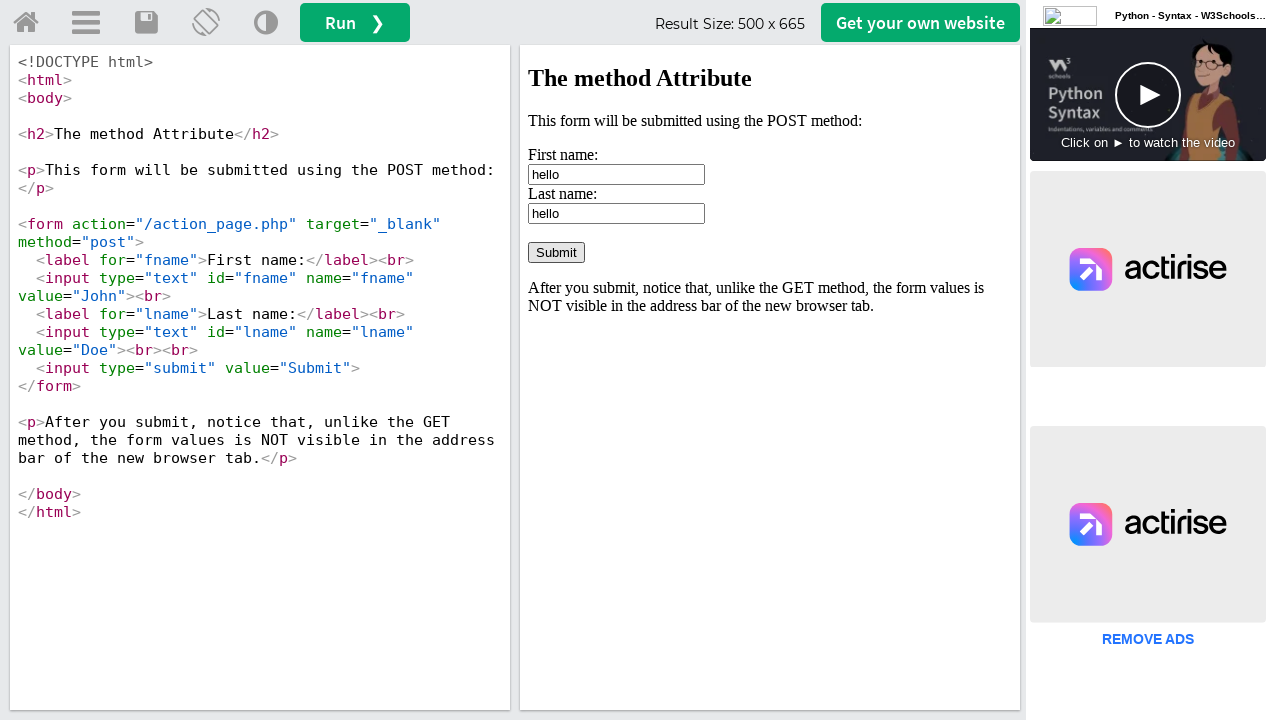